Navigates to the Ampeg homepage and verifies the page loads correctly by checking the current URL matches the expected value

Starting URL: https://ampeg.com/index.html

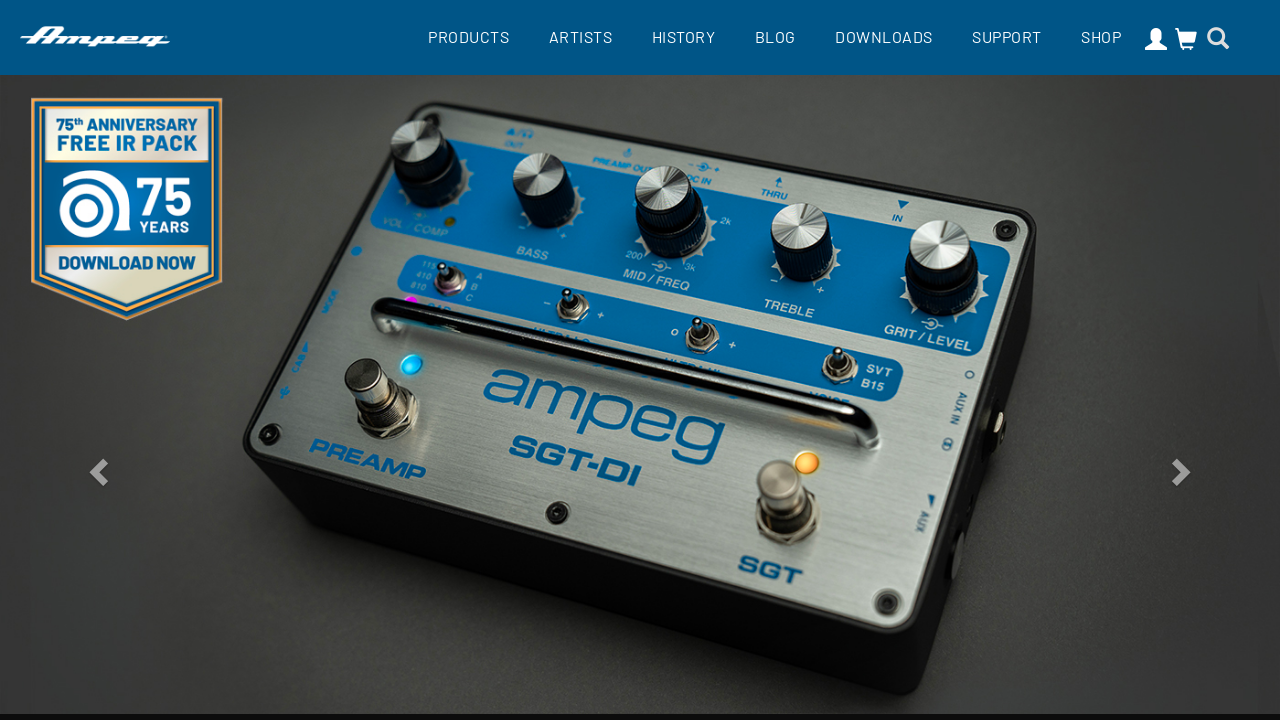

Verified current URL matches expected Ampeg homepage URL
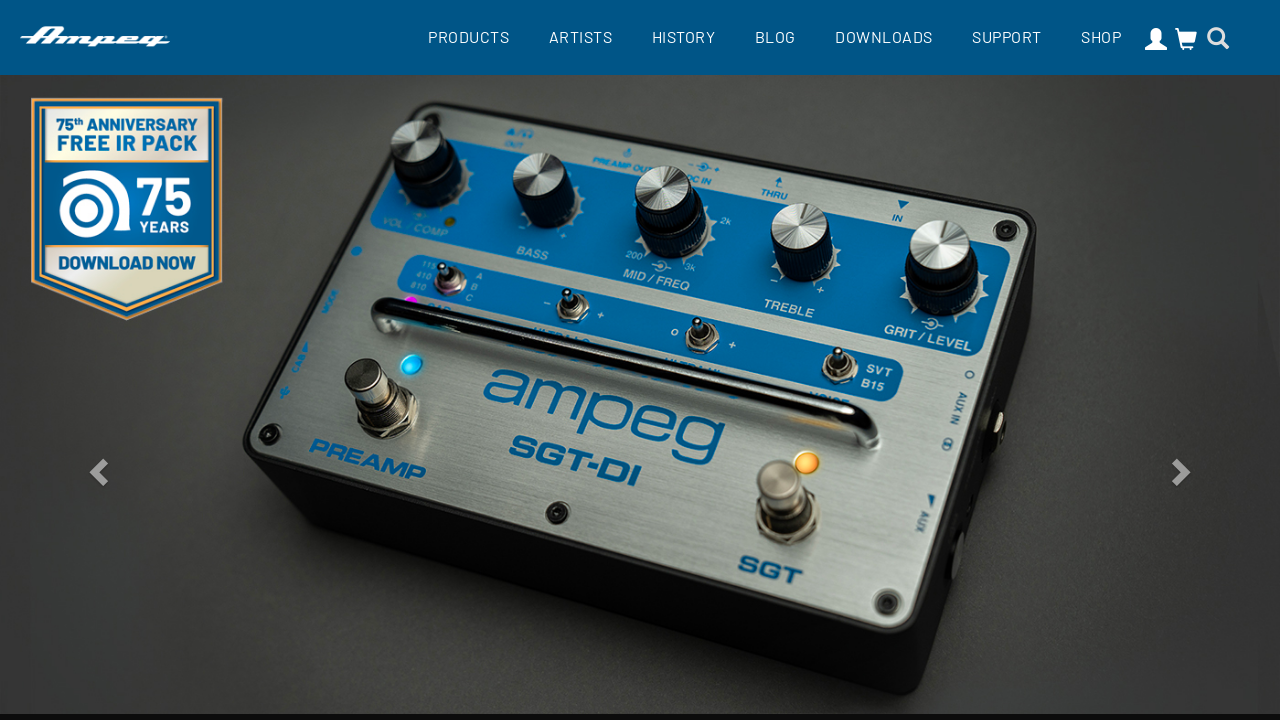

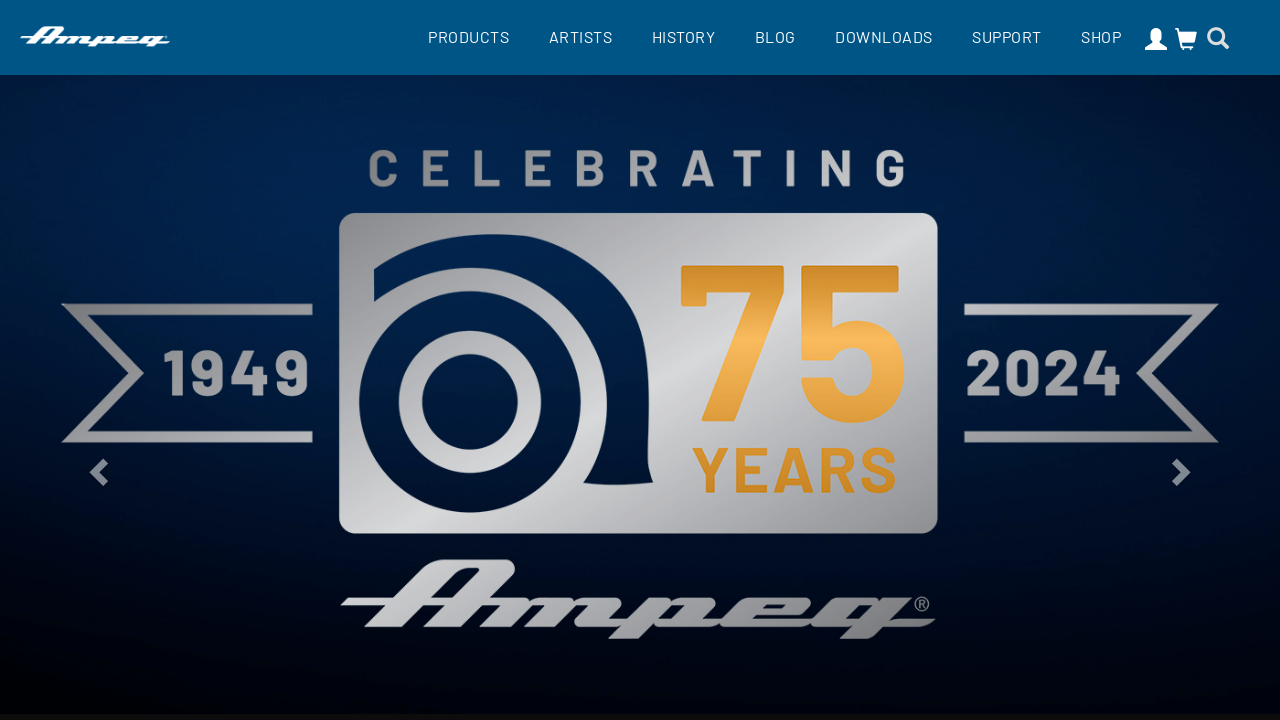